Tests window management by resizing, repositioning windows, and switching between multiple browser windows

Starting URL: https://pragra.io

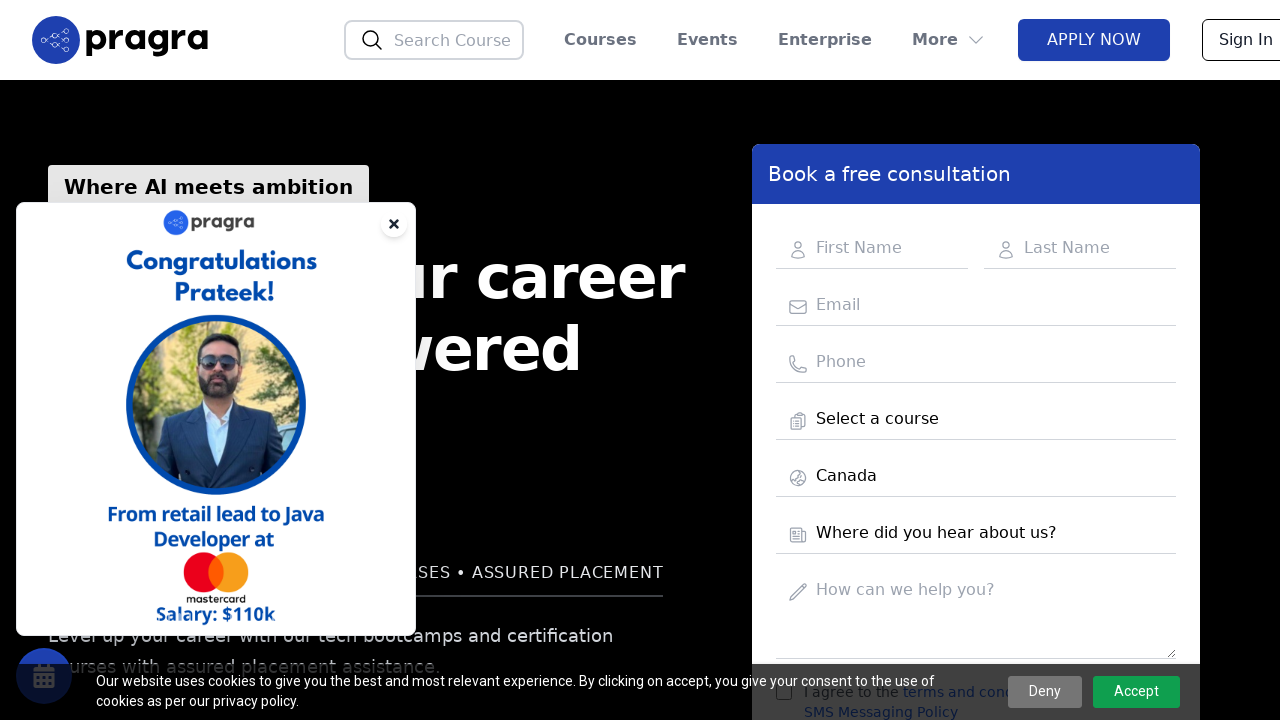

Set viewport size to 600x600 pixels
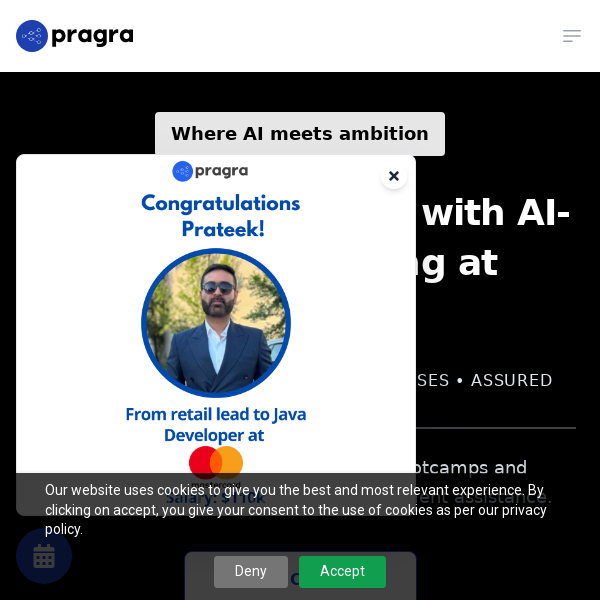

Opened a new browser window/tab
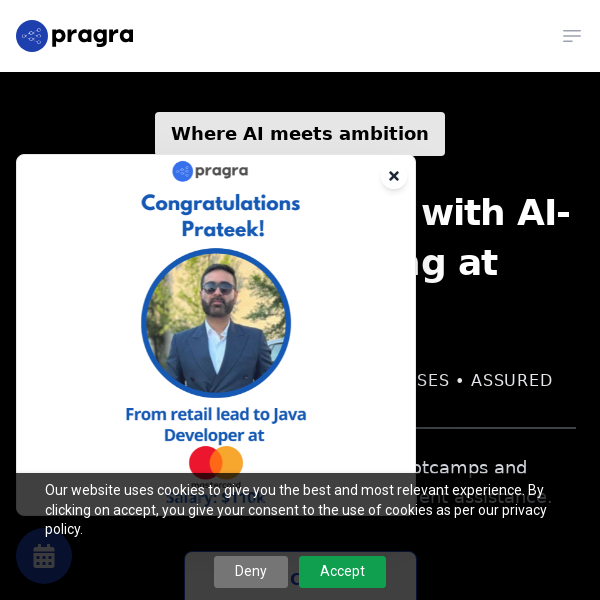

Navigated new window to https://zoom.us
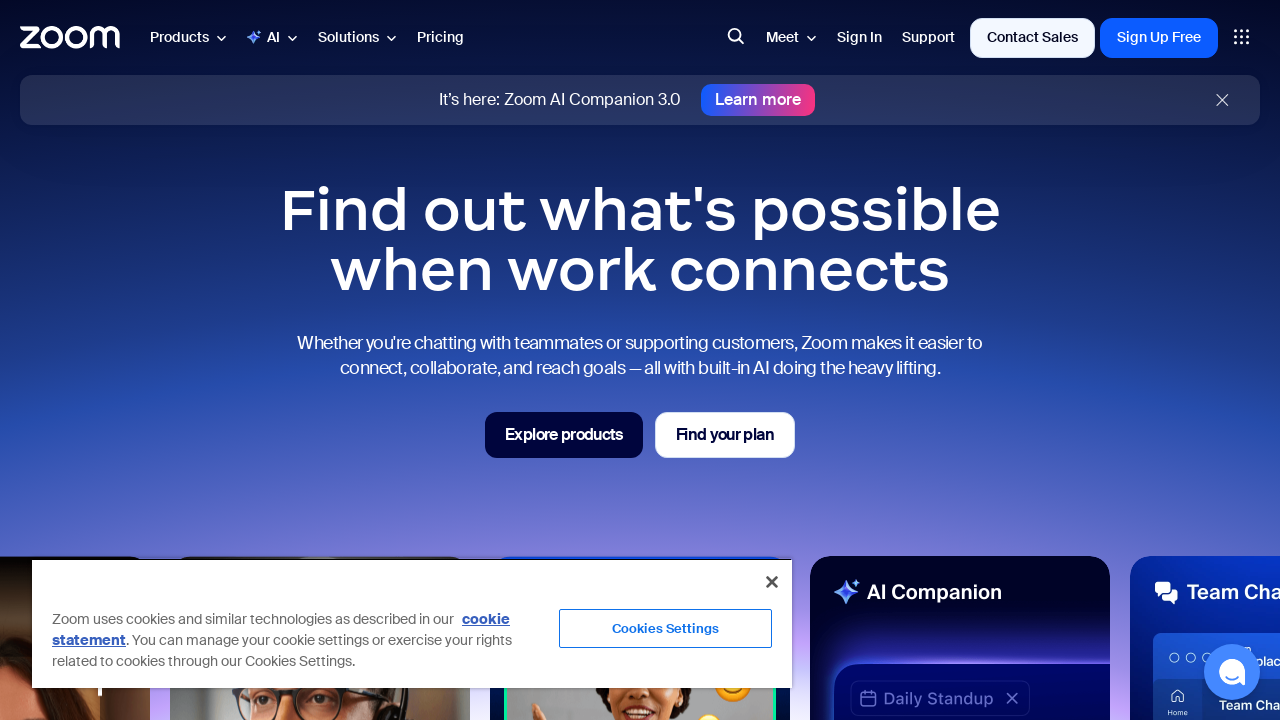

Set new window viewport size to 600x600 pixels
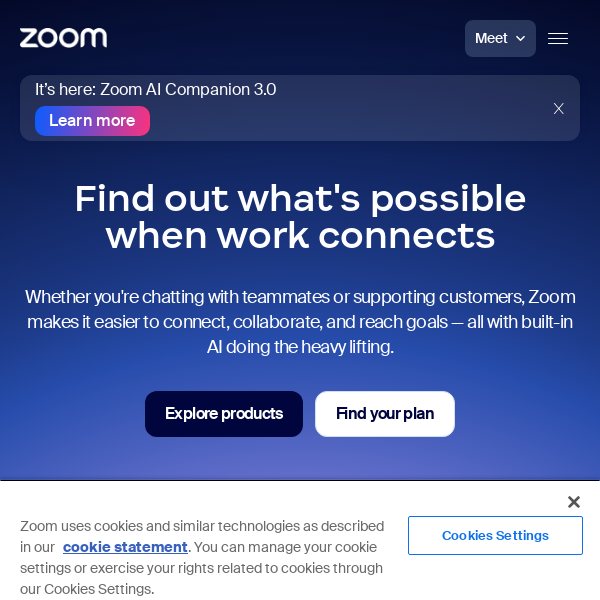

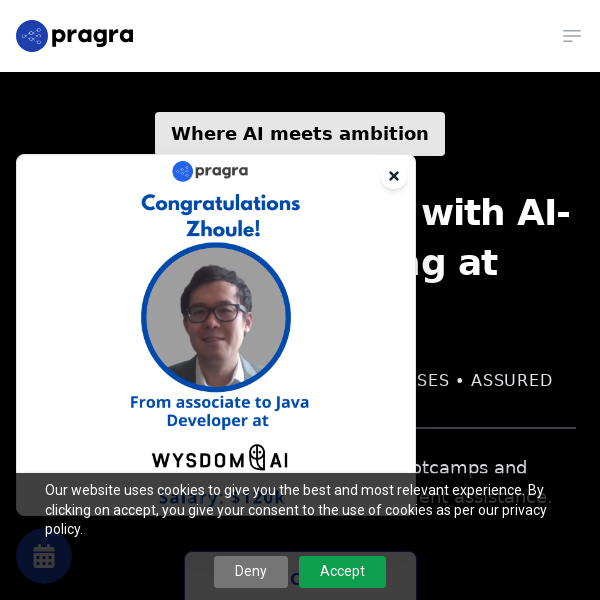